Tests the add-to-cart functionality on an e-commerce practice site by clicking the add to cart button for a book, then navigating to the cart page to verify the book was added successfully.

Starting URL: https://practice.automationtesting.in/

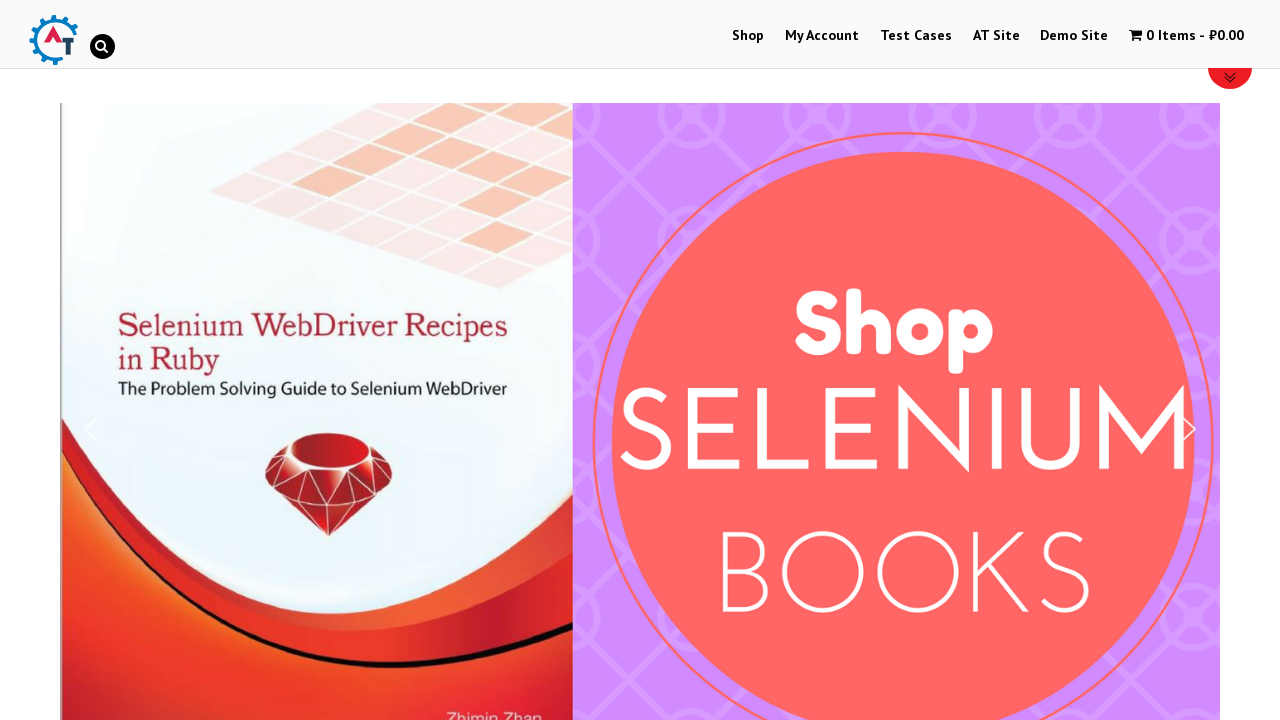

Clicked add to cart button for the book at (241, 360) on #text-22-sub_row_1-0-2-0-0 > div > ul > li > a.button.product_type_simple.add_to
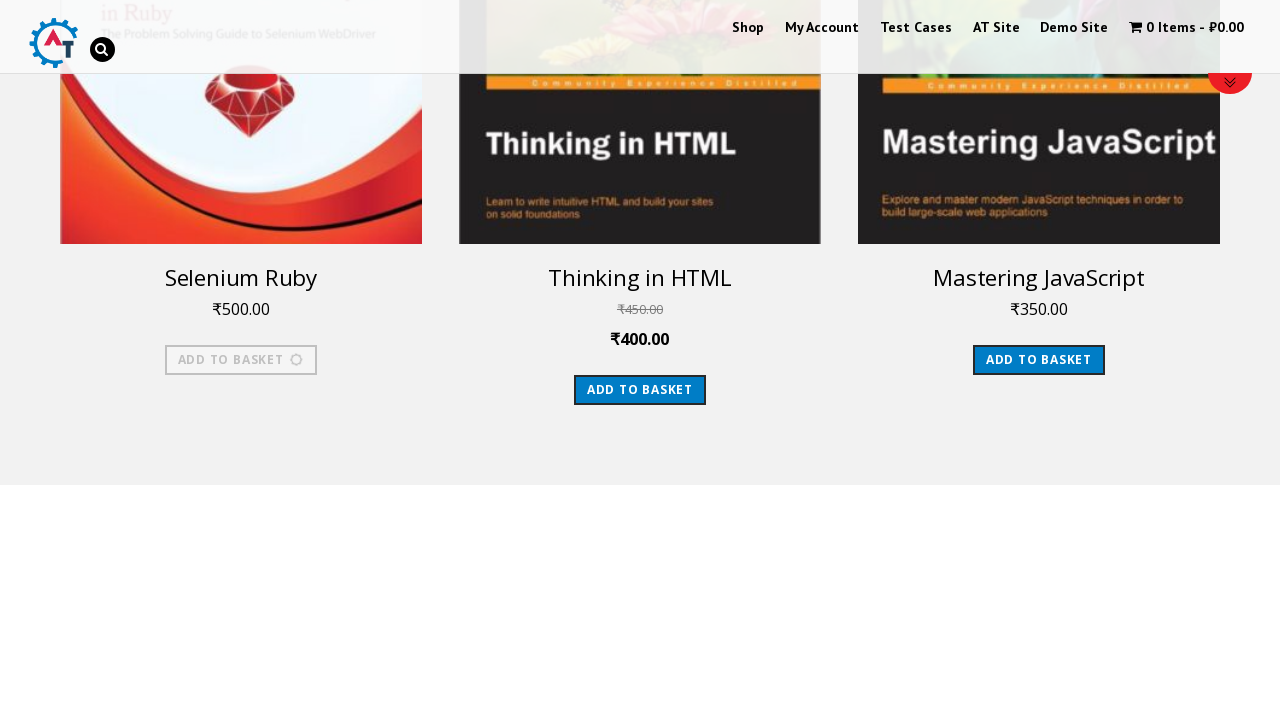

View Cart link appeared after book was added to cart
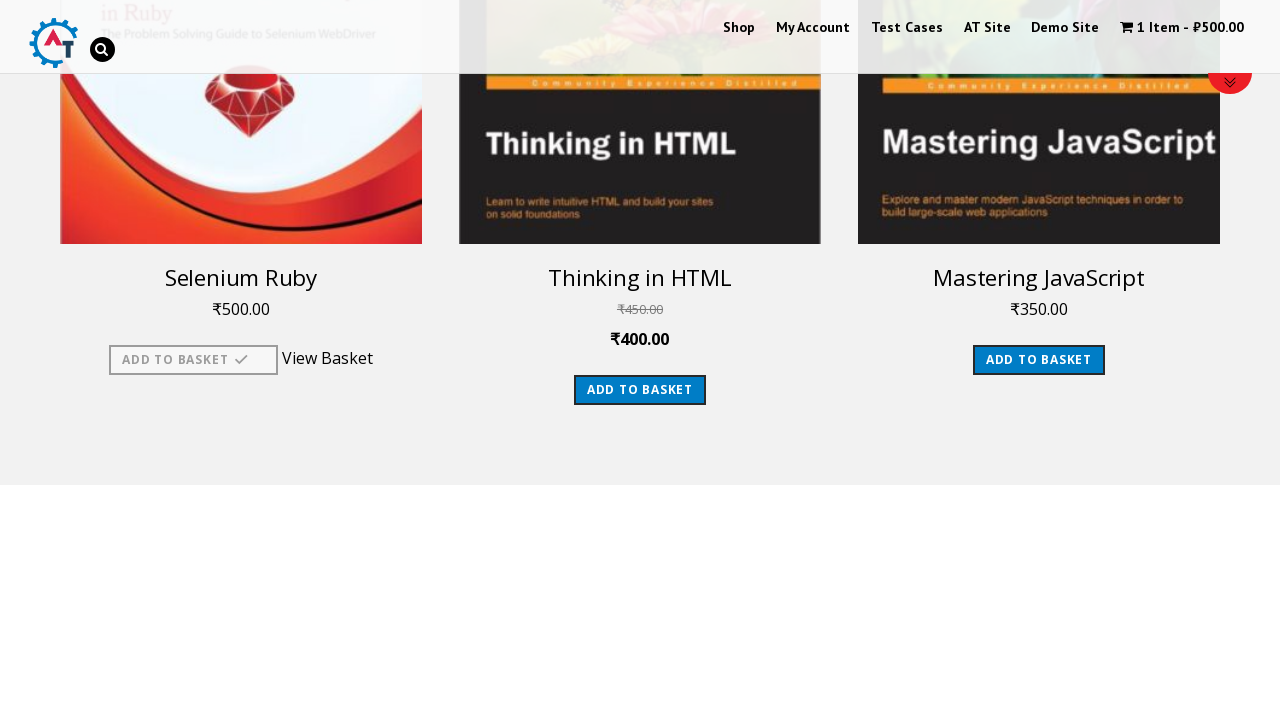

Clicked View Cart link to navigate to cart page at (318, 355) on #text-22-sub_row_1-0-2-0-0 > div > ul > li > a.added_to_cart.wc-forward
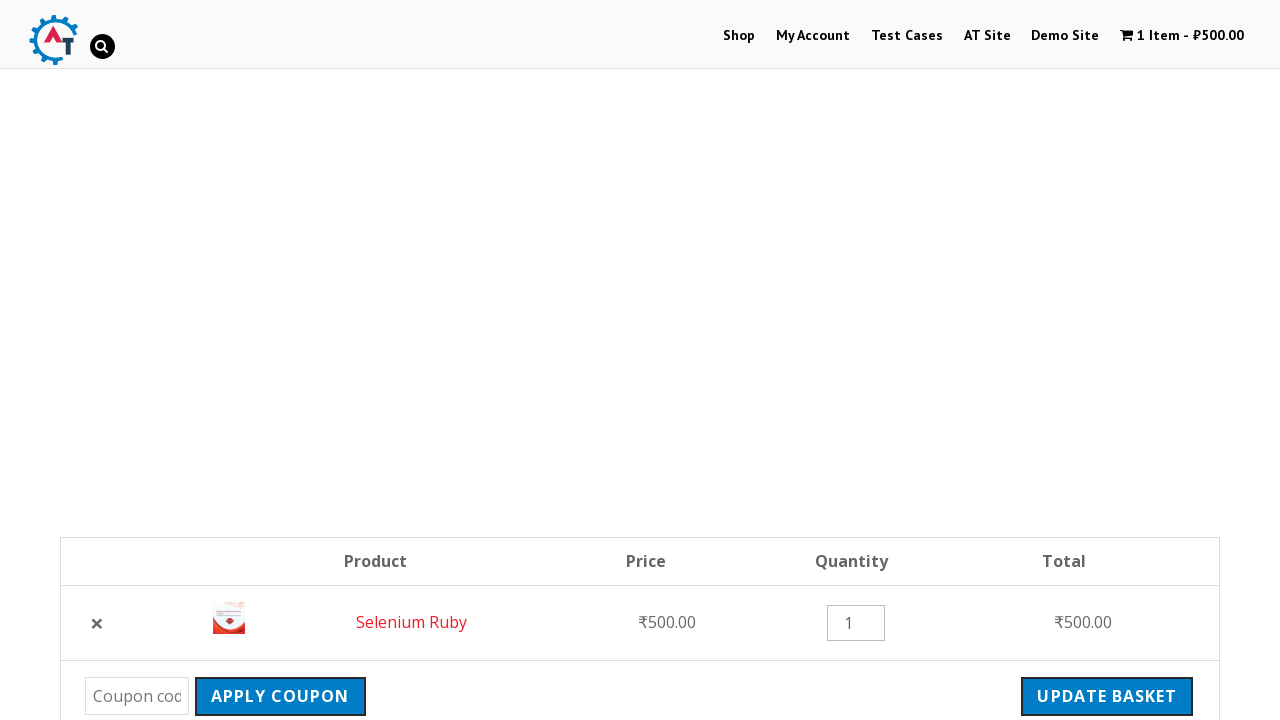

Book is displayed on the cart page - add-to-cart functionality verified
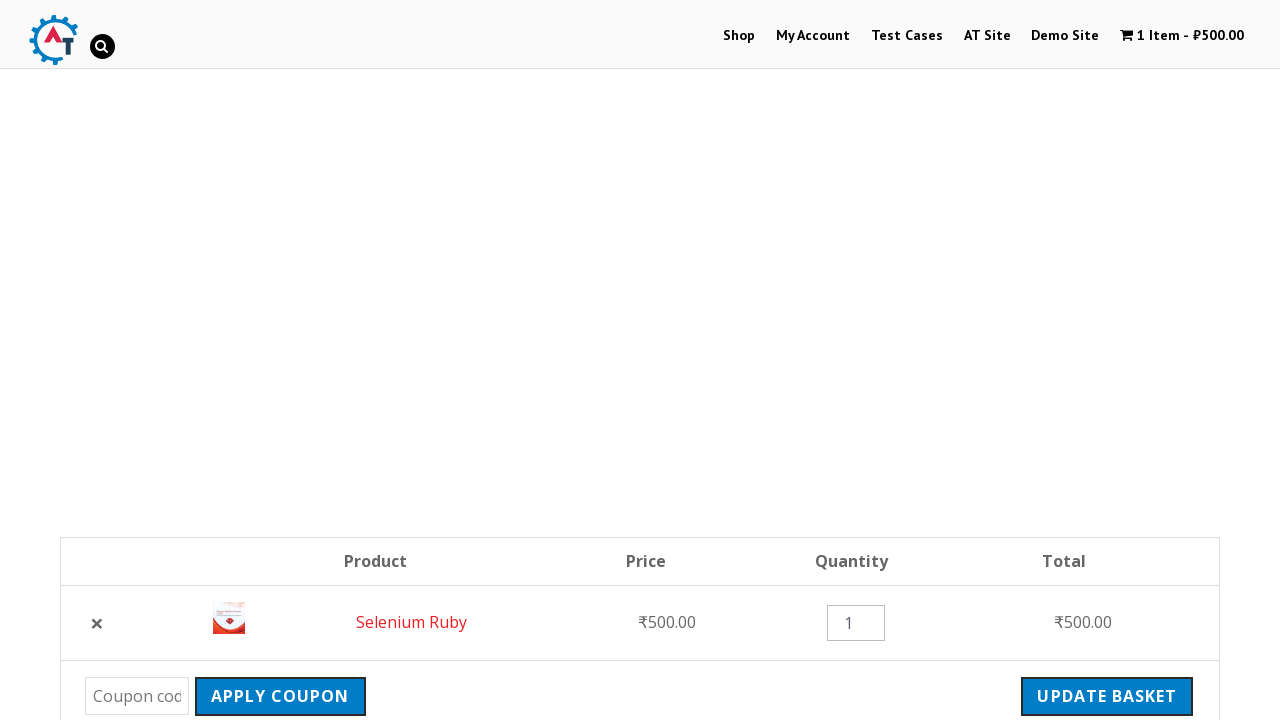

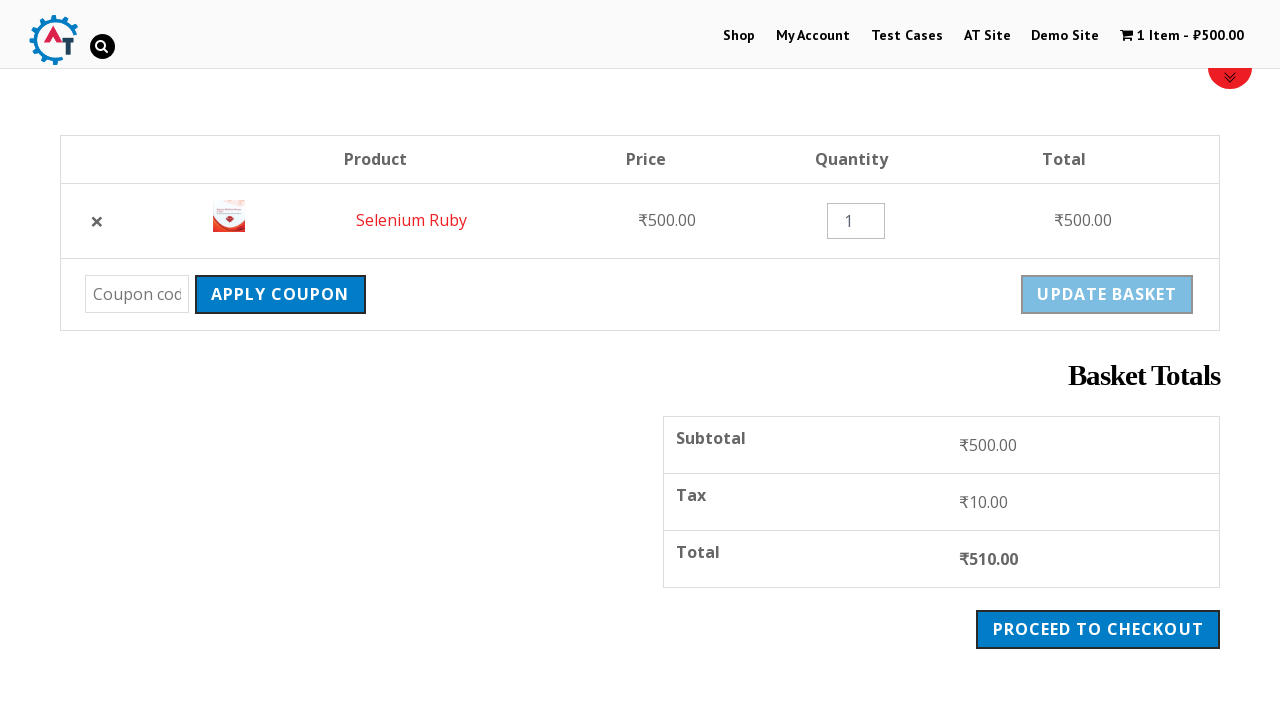